Tests ZIP code validation with empty field, expecting an error message

Starting URL: https://www.sharelane.com/cgi-bin/register.py

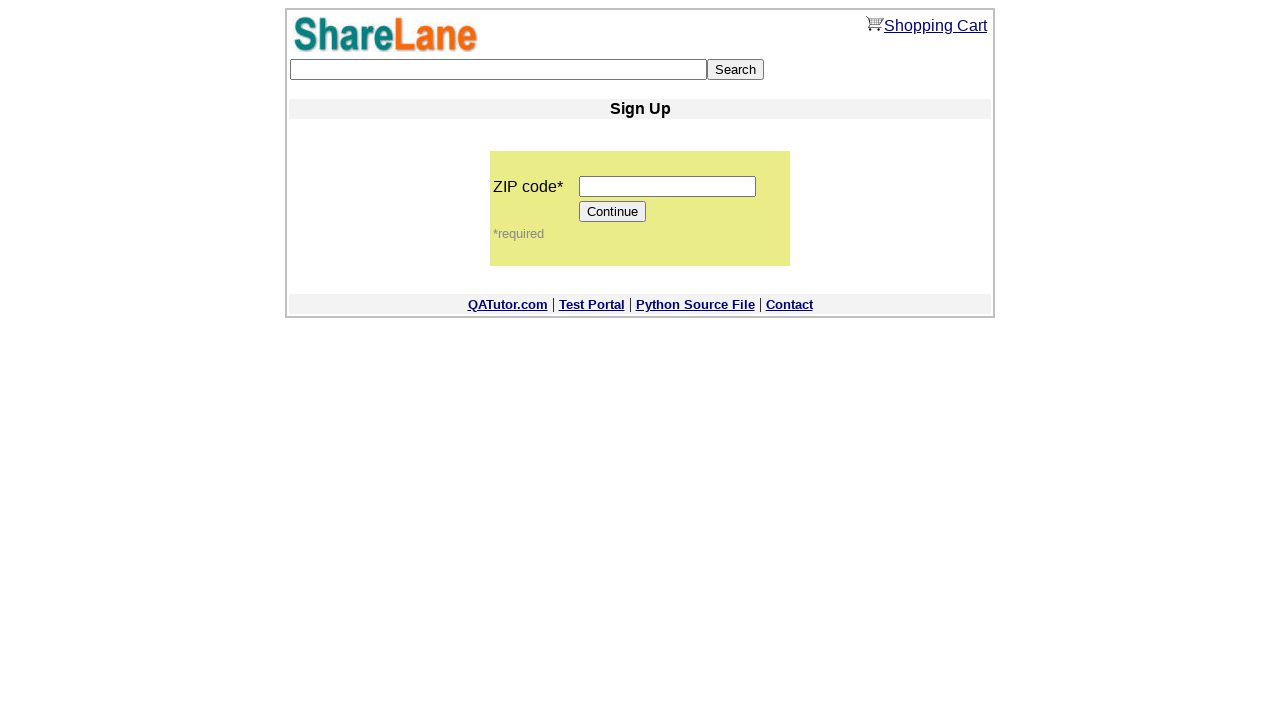

Left ZIP code field empty on input[name='zip_code']
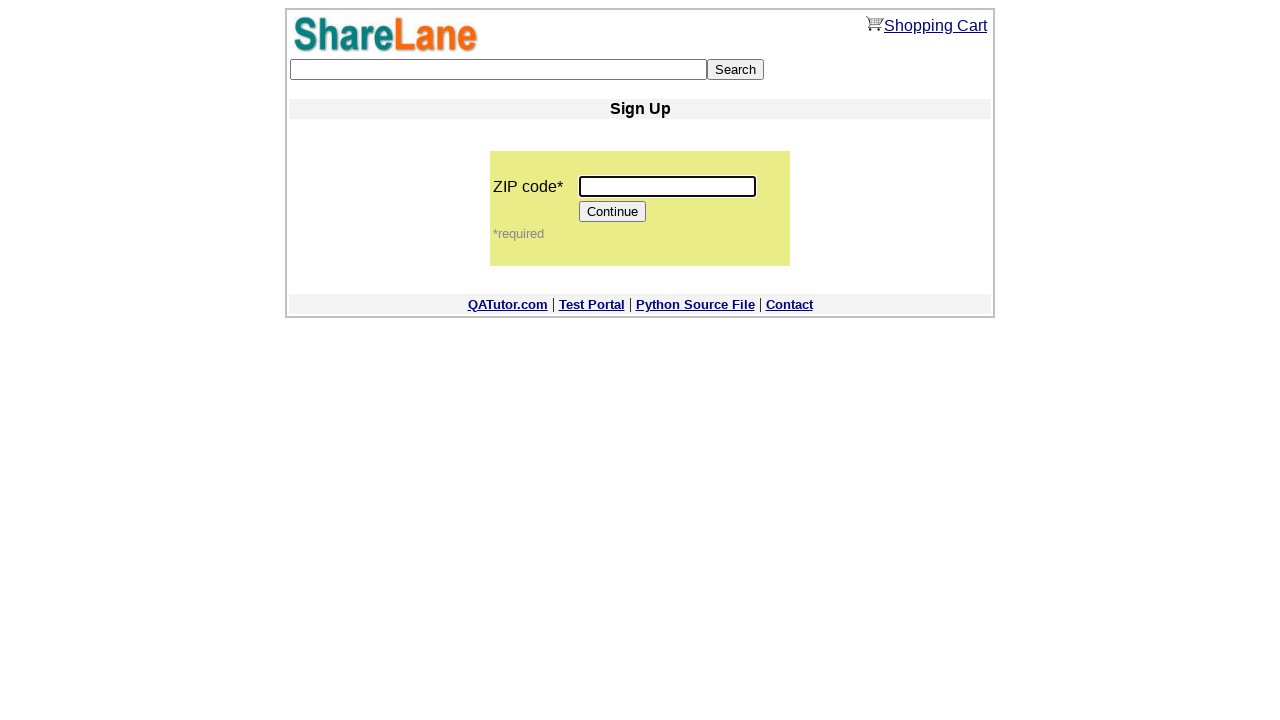

Clicked Continue button at (613, 212) on input[value='Continue']
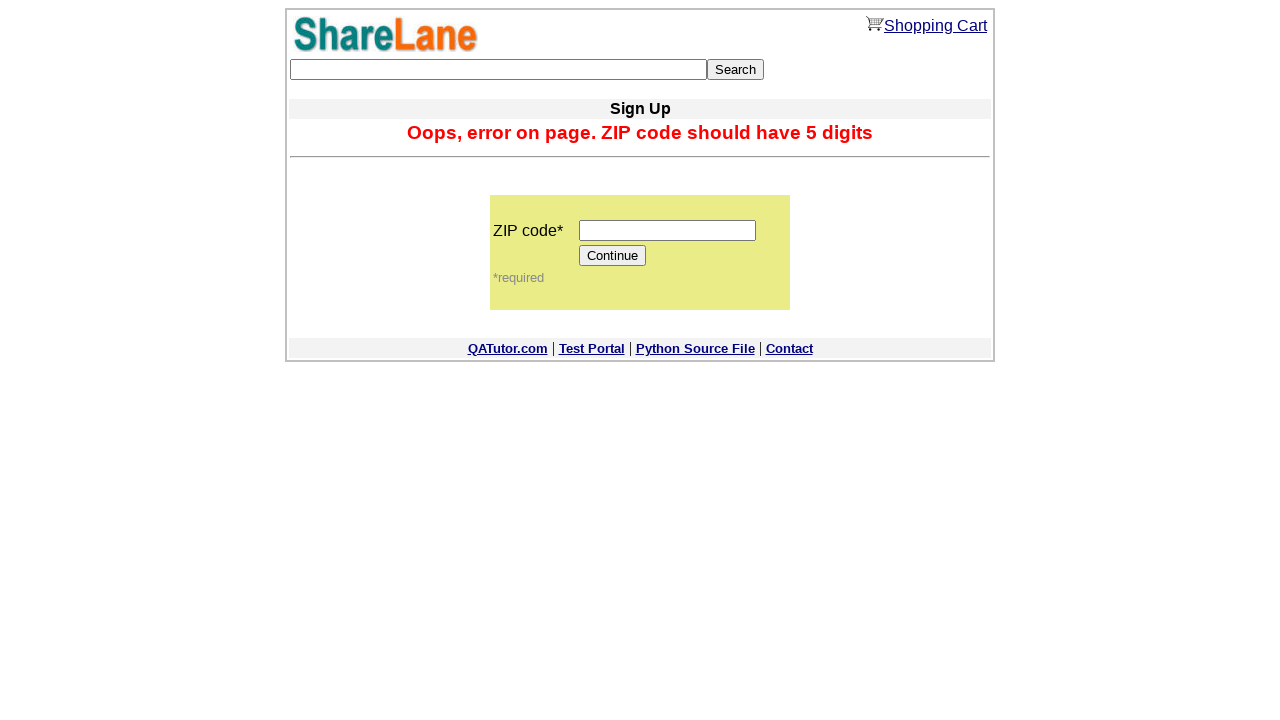

Error message appeared on page
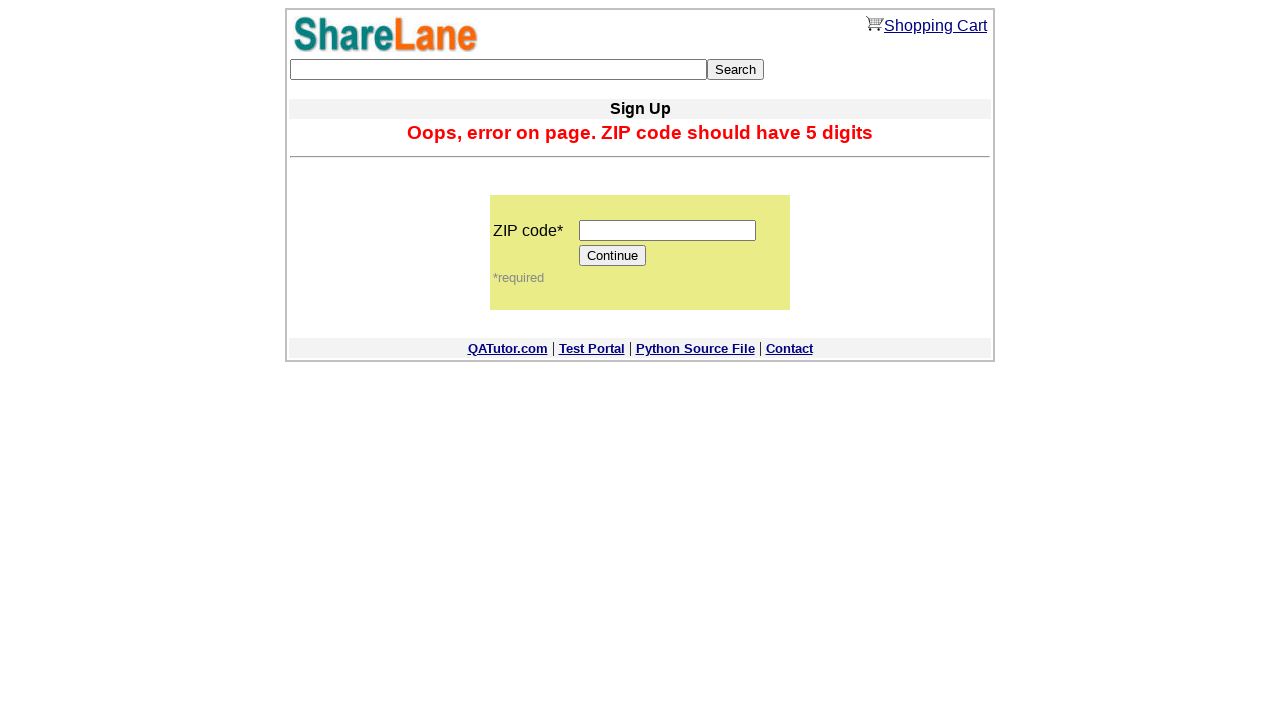

Retrieved error message text
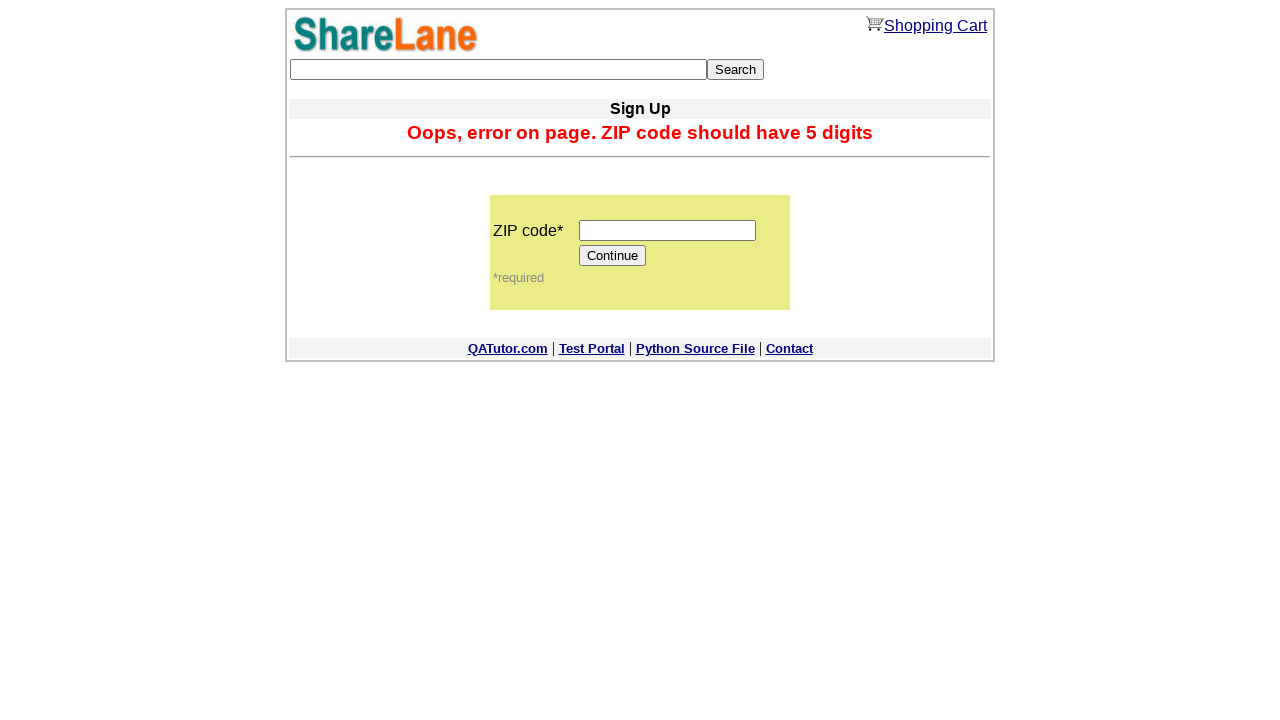

Verified error message matches expected text: 'Oops, error on page. ZIP code should have 5 digits'
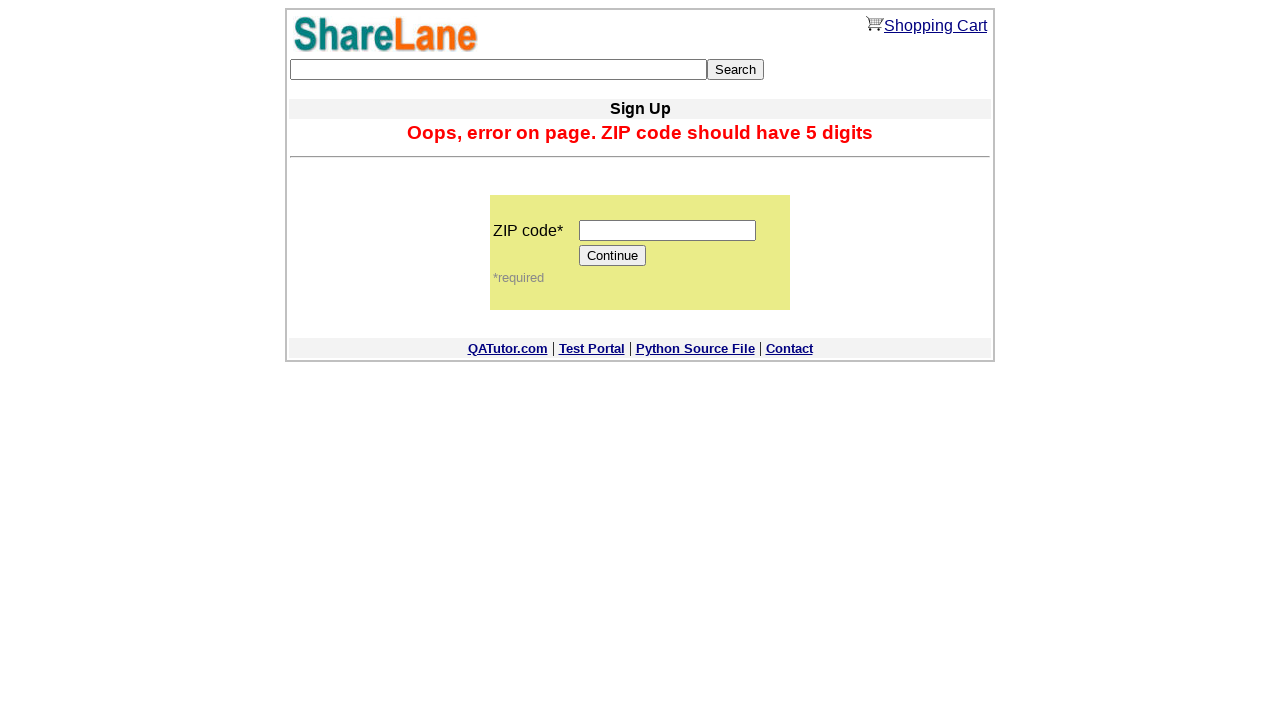

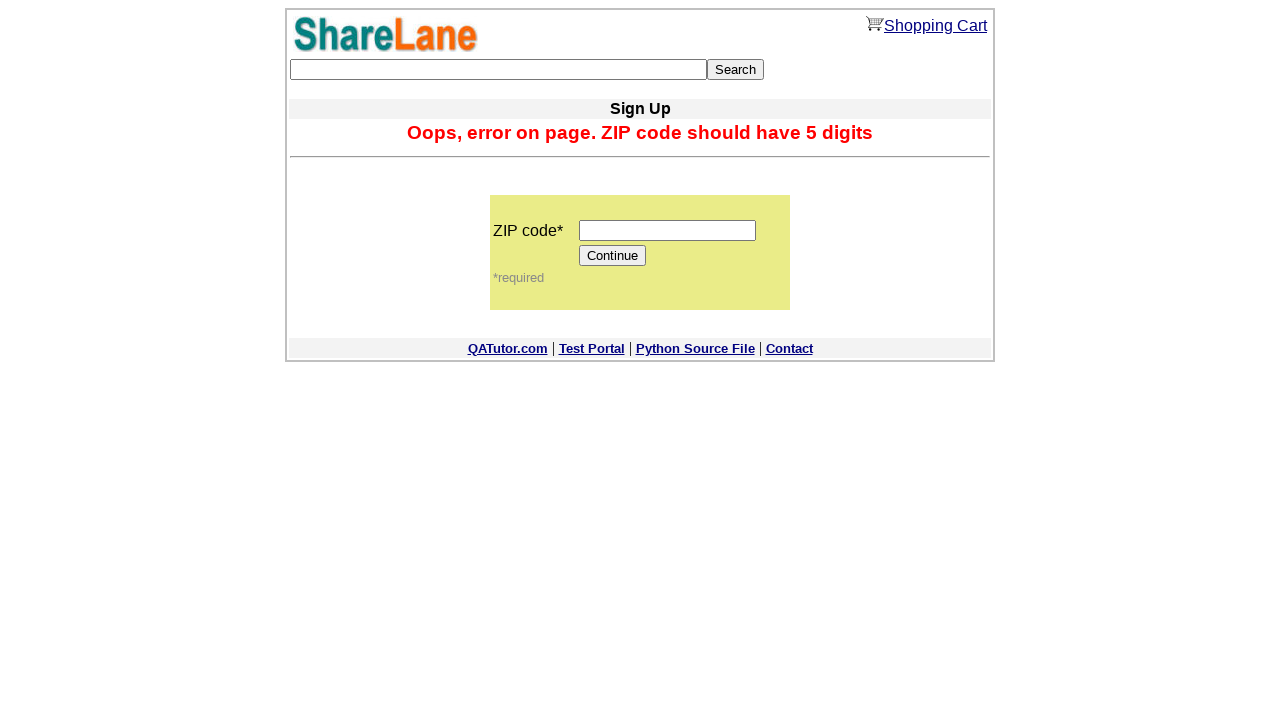